Tests static dropdown functionality by selecting options using three different methods: by index, by visible text, and by value on a currency dropdown

Starting URL: https://rahulshettyacademy.com/dropdownsPractise/

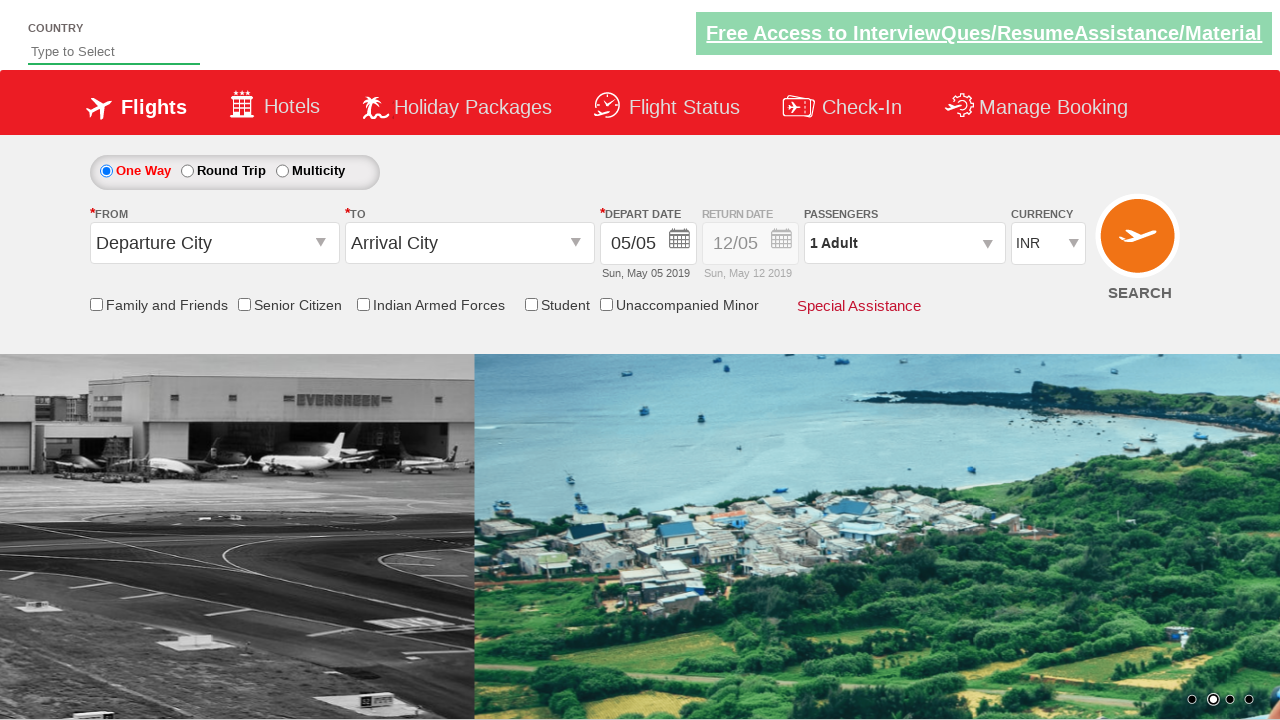

Navigated to dropdowns practice page
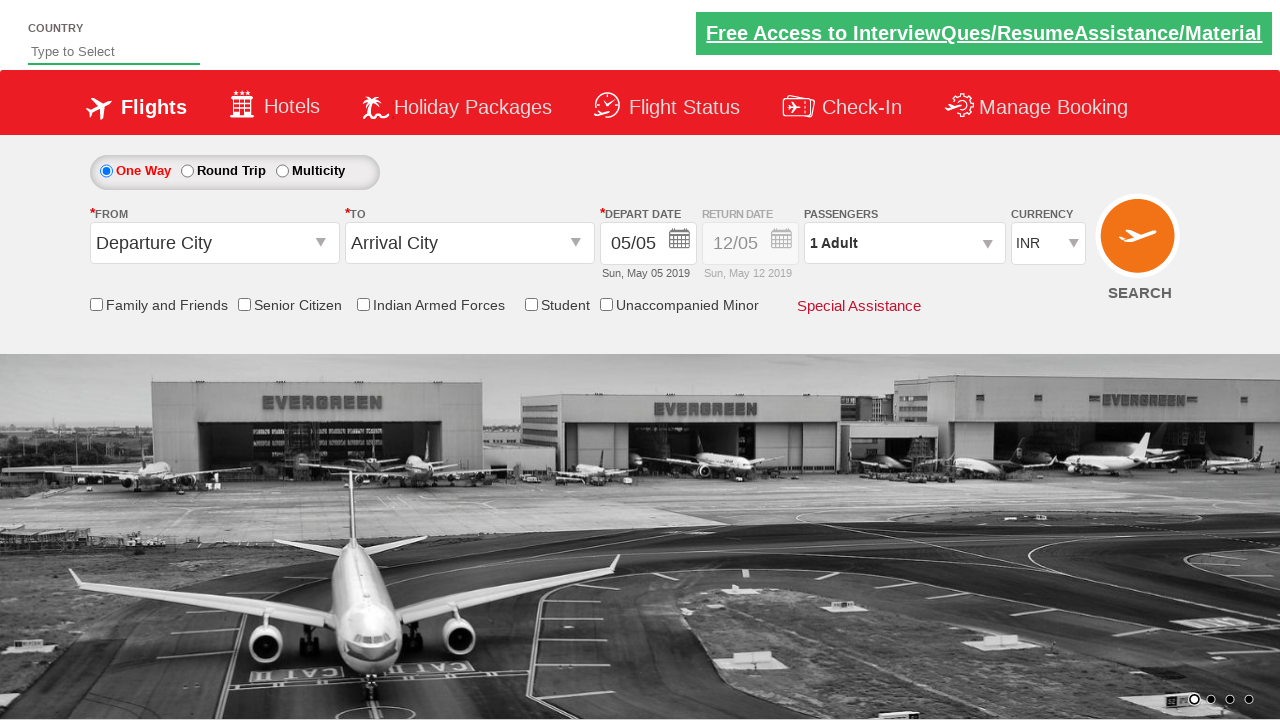

Selected dropdown option by index 3 on #ctl00_mainContent_DropDownListCurrency
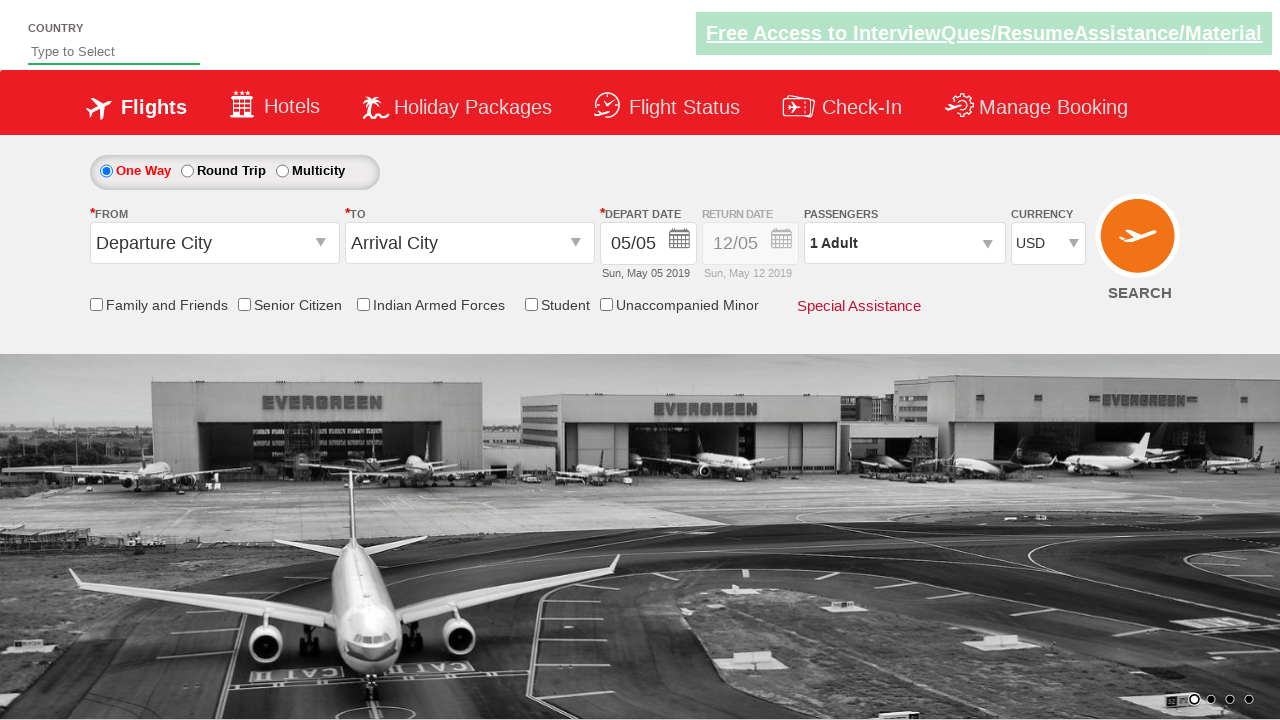

Selected dropdown option by visible text 'INR' on #ctl00_mainContent_DropDownListCurrency
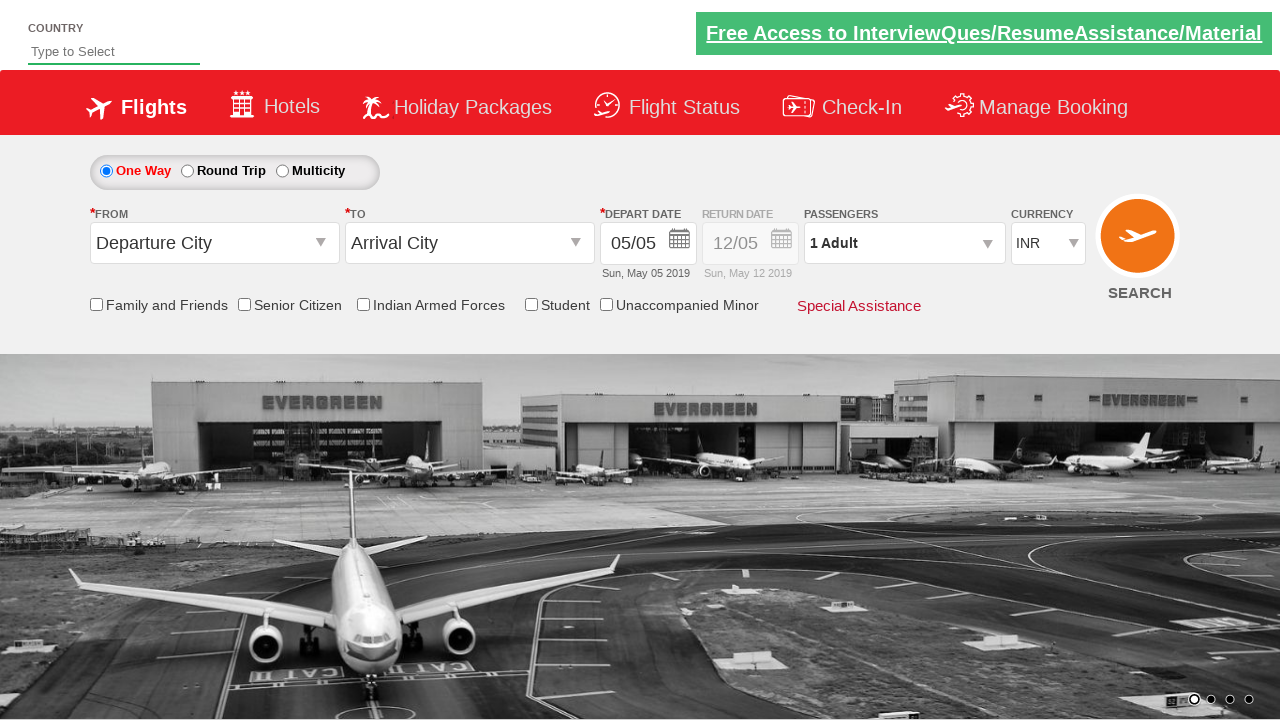

Selected dropdown option by value 'AED' on #ctl00_mainContent_DropDownListCurrency
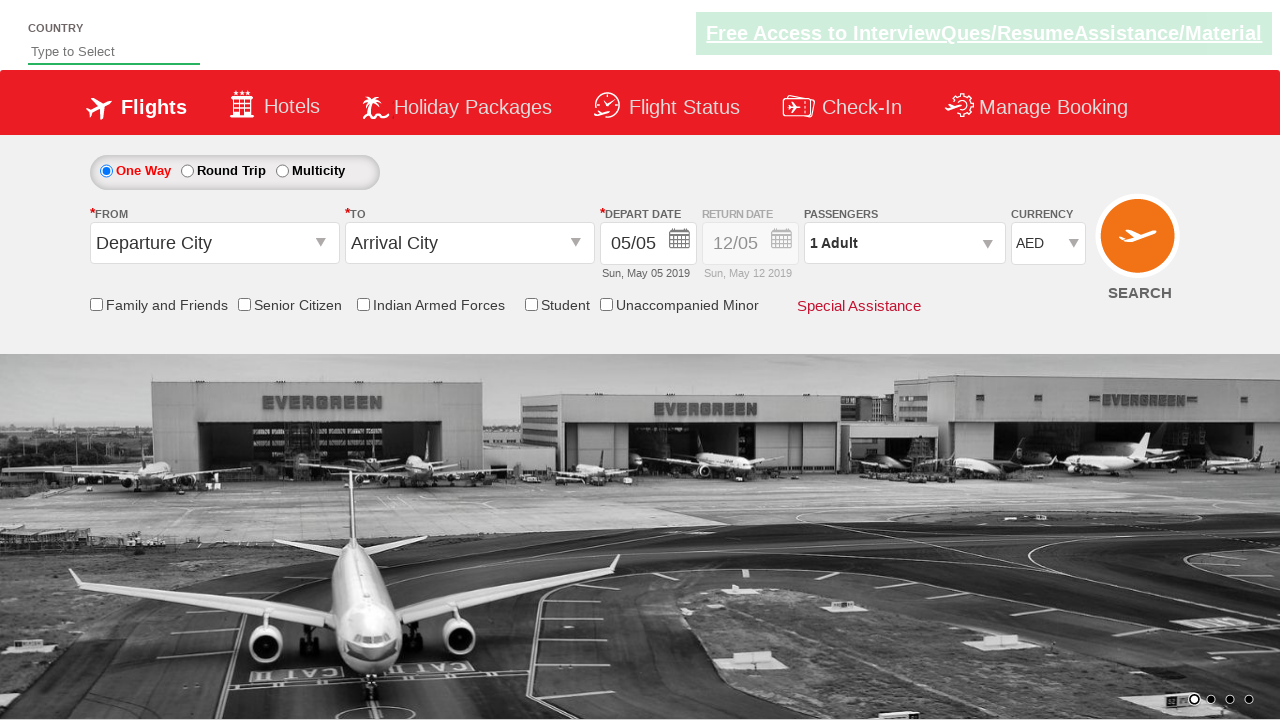

Waited 500ms for dropdown selection to be applied
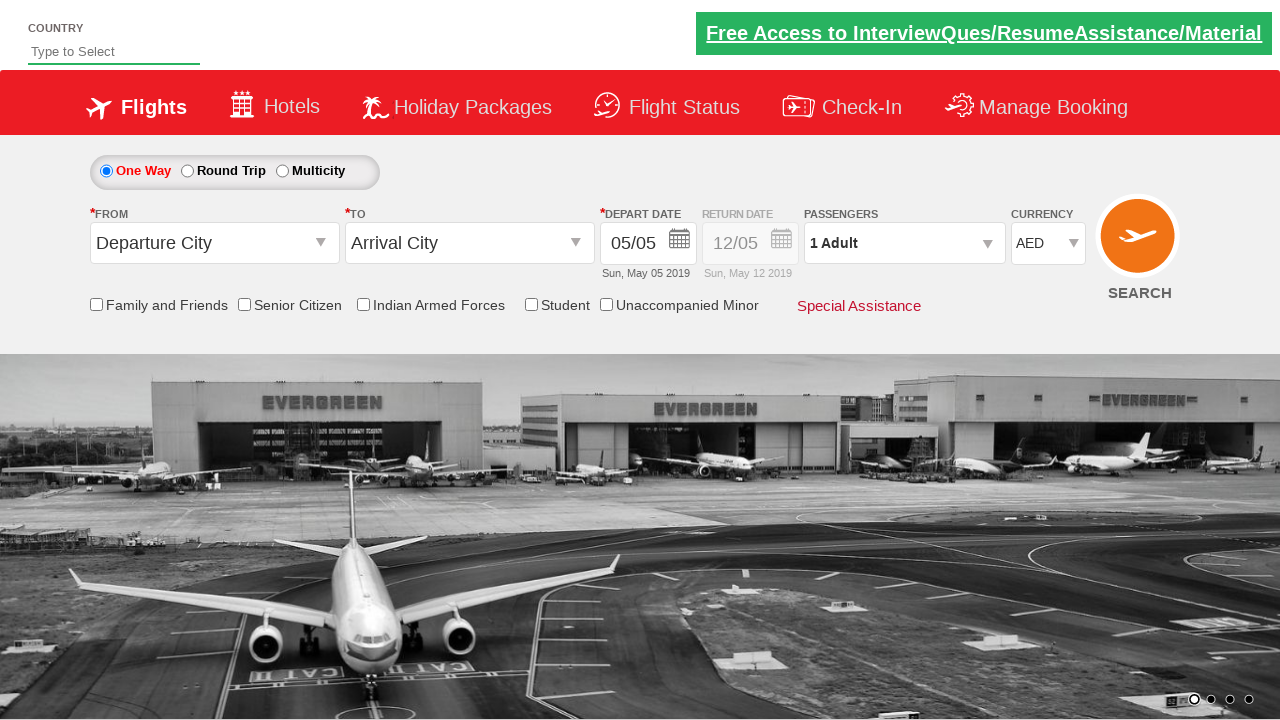

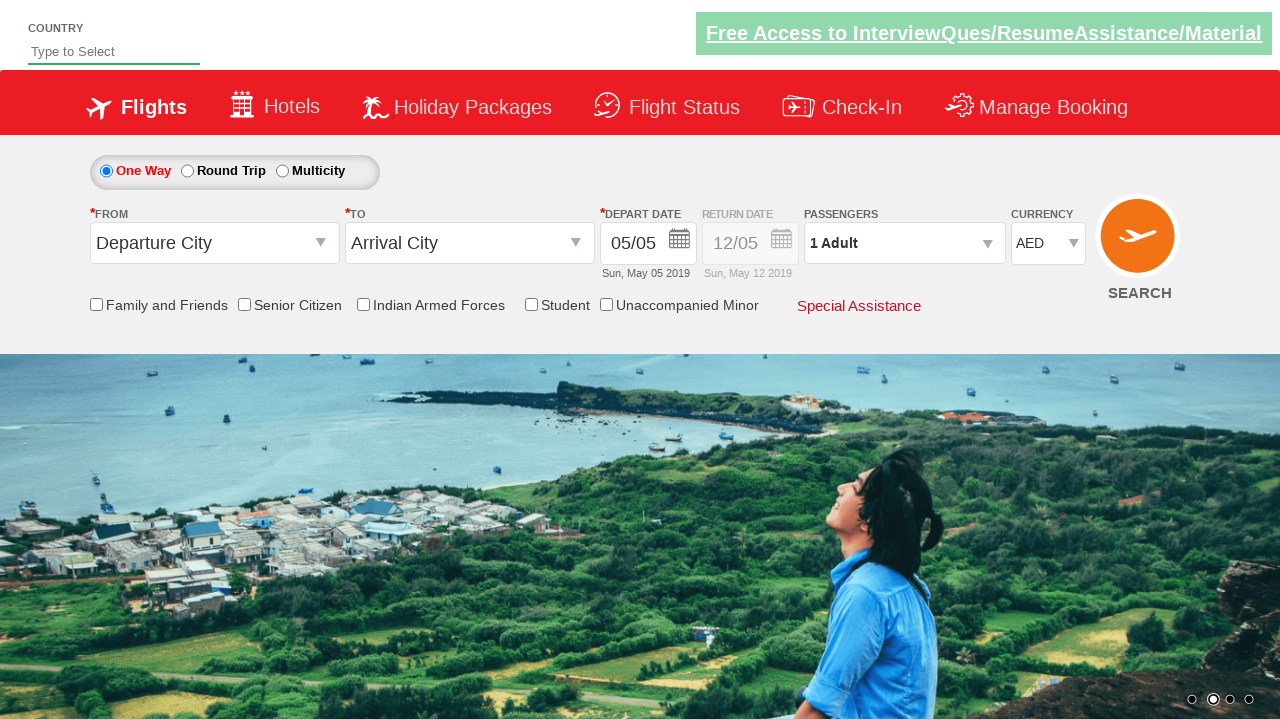